Simple navigation test that opens Western Illinois University homepage and maximizes the browser window

Starting URL: http://www.wiu.edu/

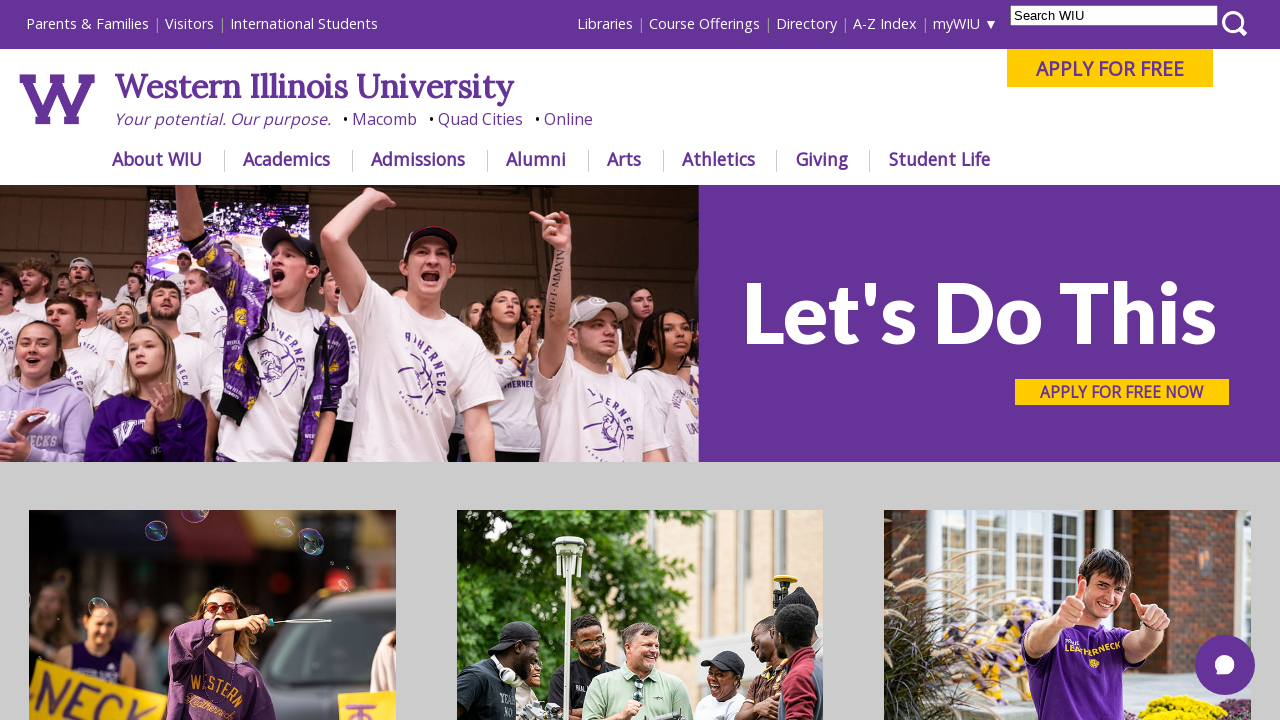

Navigated to Western Illinois University homepage
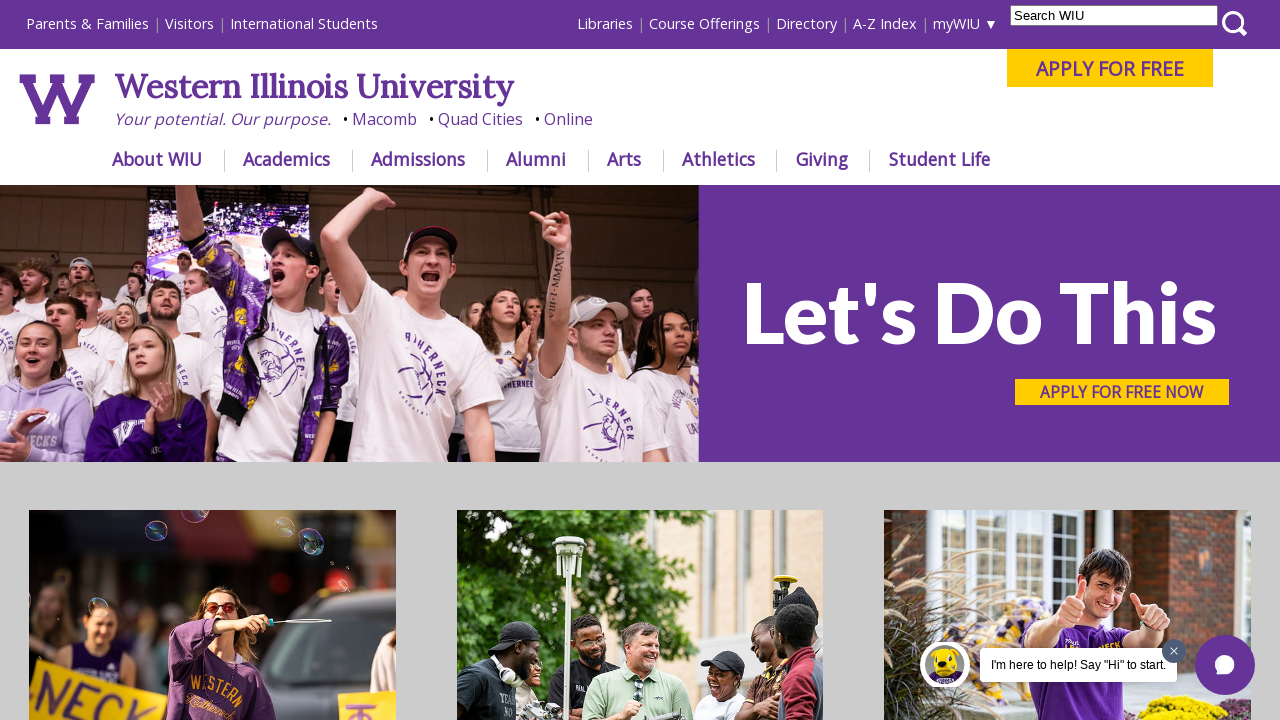

Page fully loaded (domcontentloaded state reached)
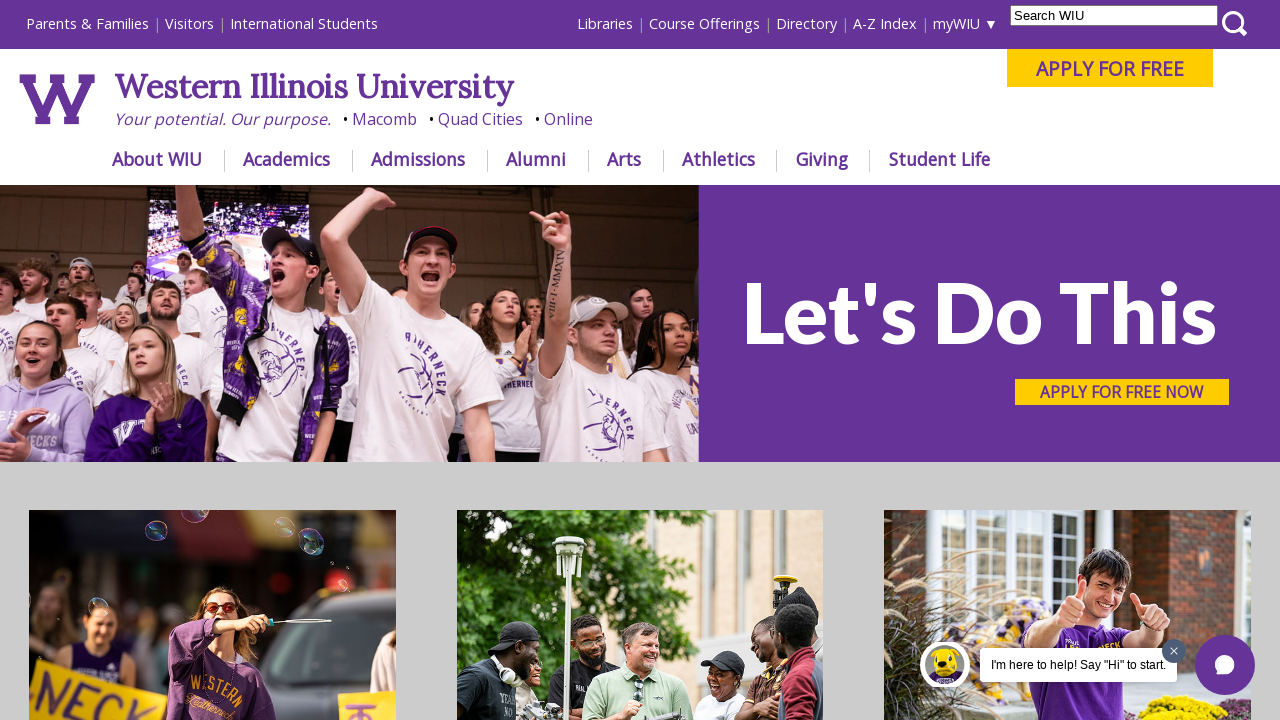

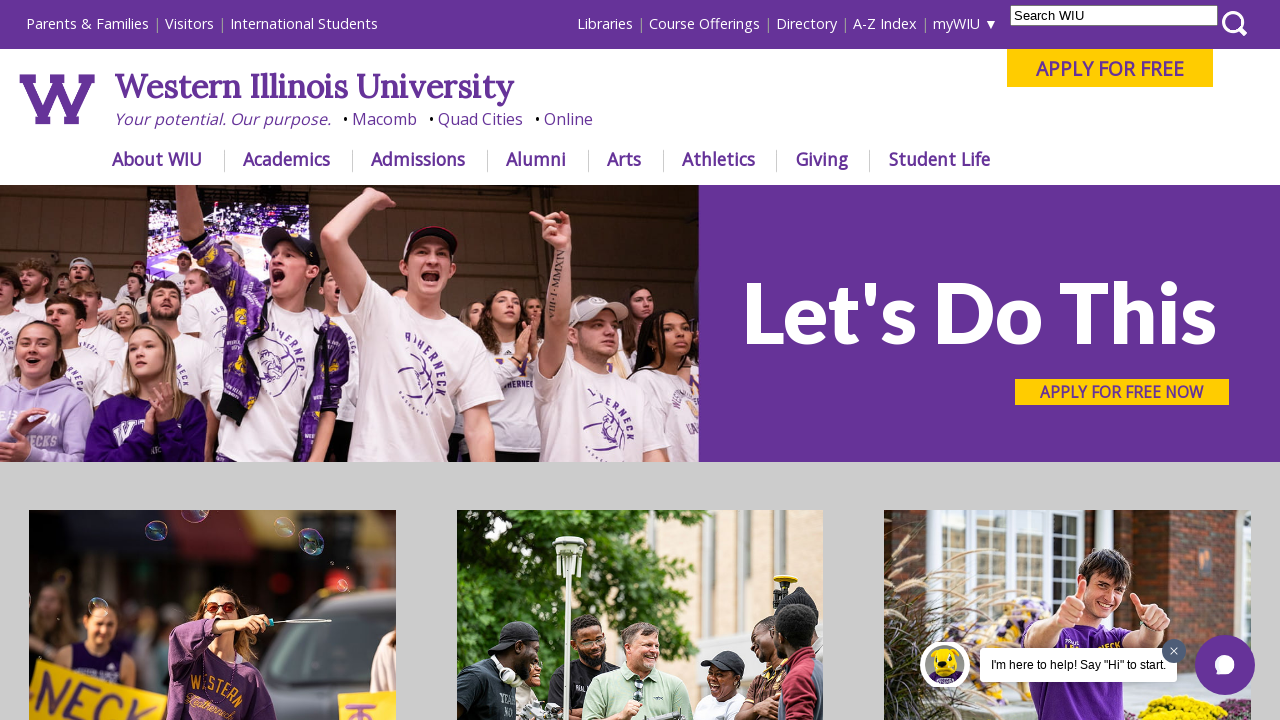